Tests multiple selection dropdown functionality by selecting CSS and HTML options, then deselecting them one by one

Starting URL: https://semantic-ui.com/modules/dropdown.html

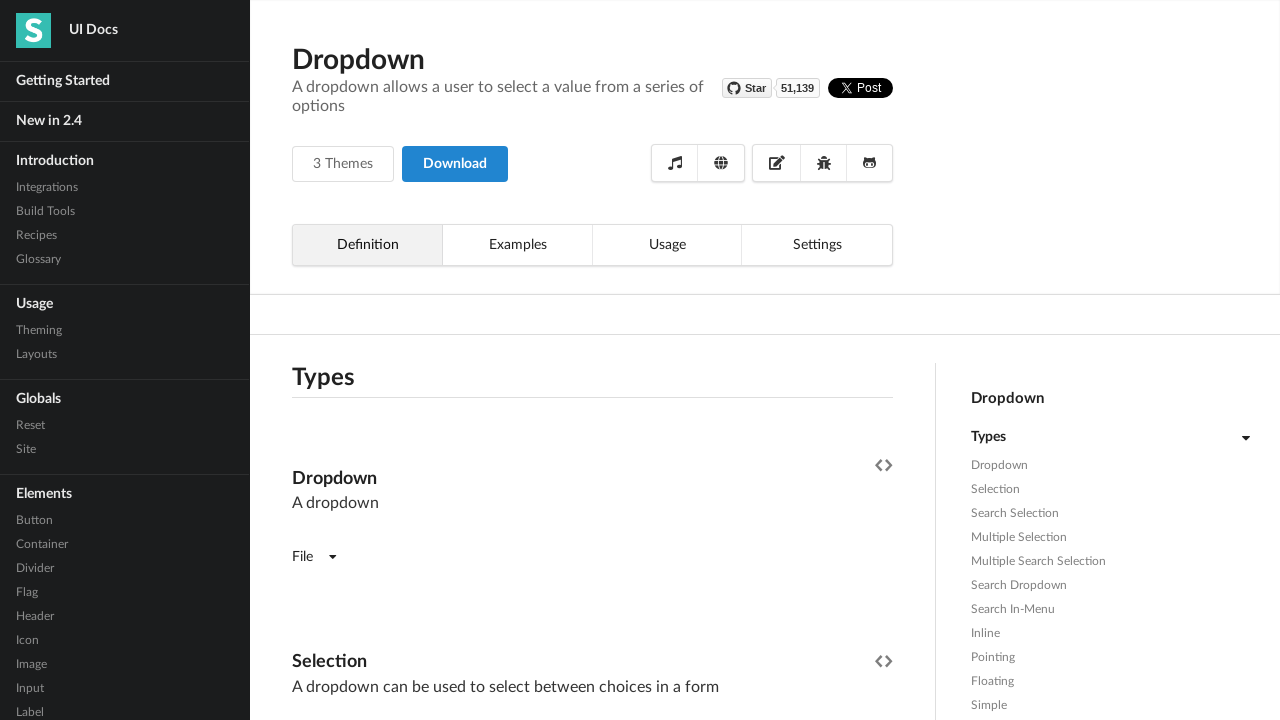

Clicked on the multiple selection dropdown to open options at (592, 361) on //*[@id="example"]/div[4]/div/div[2]/div[4]/div[1]/div[8]/div
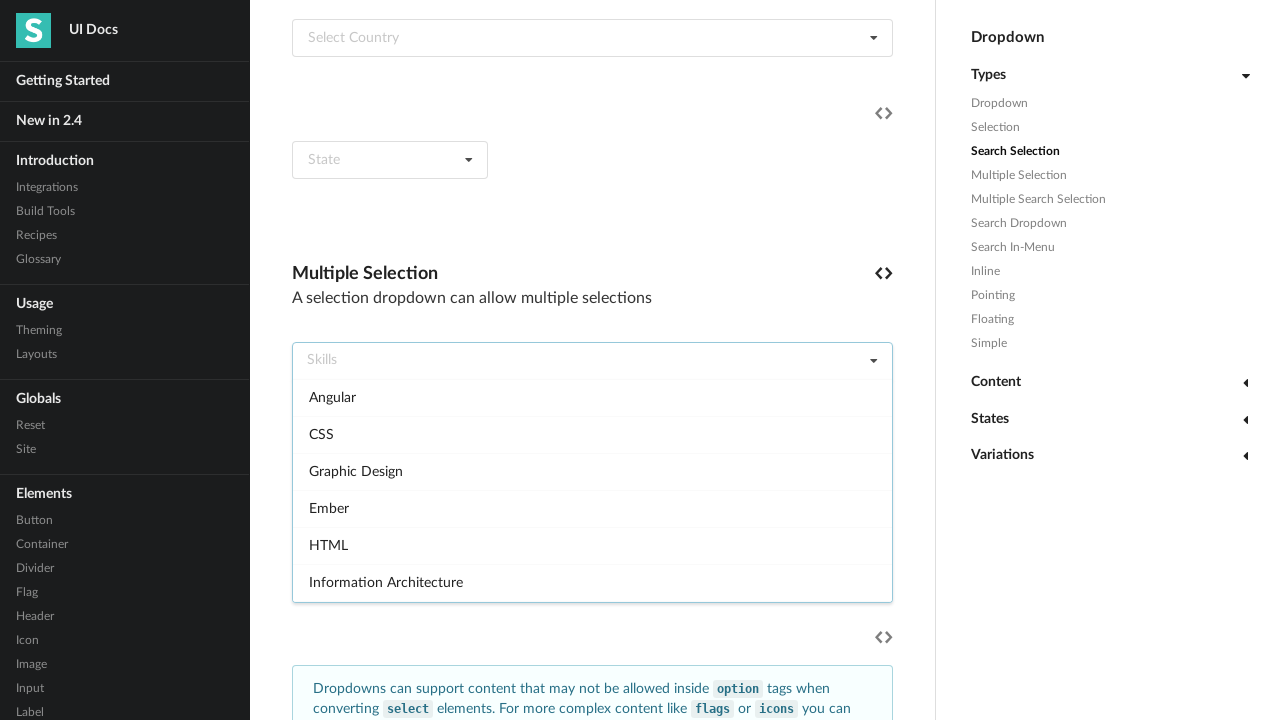

Selected CSS option from dropdown at (592, 434) on //*[@id="example"]/div[4]/div/div[2]/div[4]/div[1]/div[8]/div/div[2]/div[2]
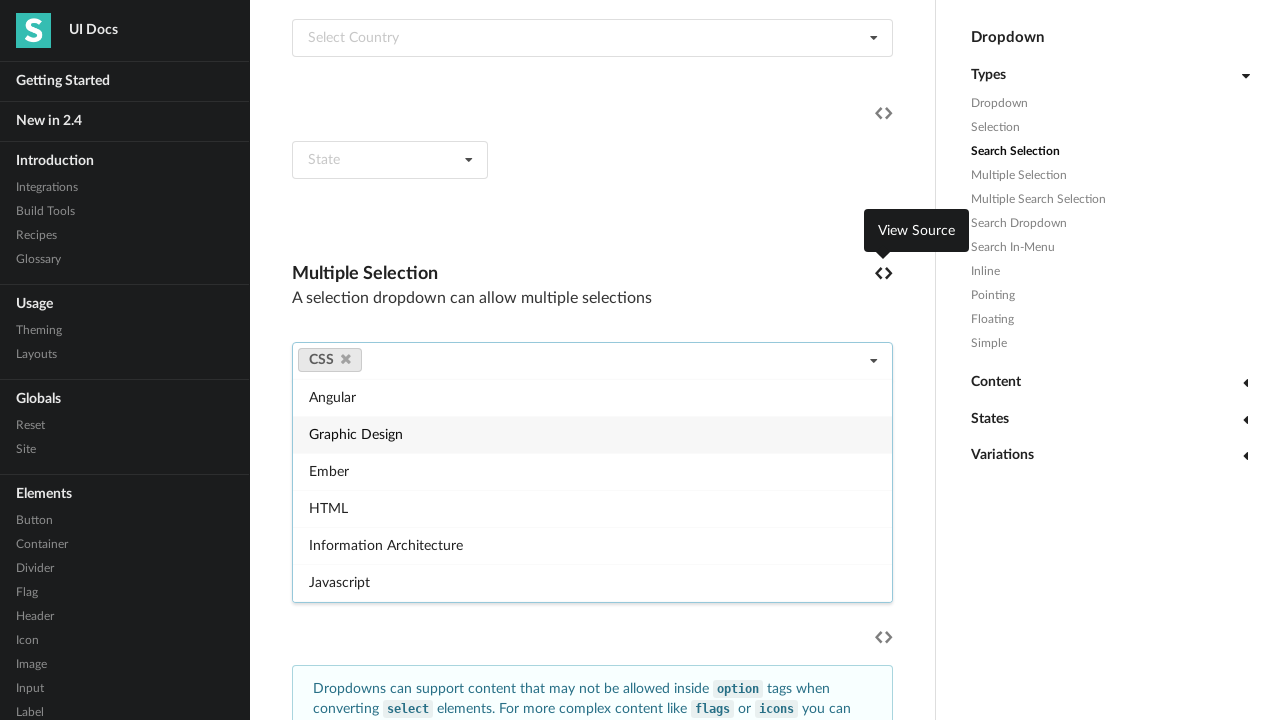

Selected HTML option from dropdown at (592, 508) on //*[@id="example"]/div[4]/div/div[2]/div[4]/div[1]/div[8]/div/div[2]/div[5]
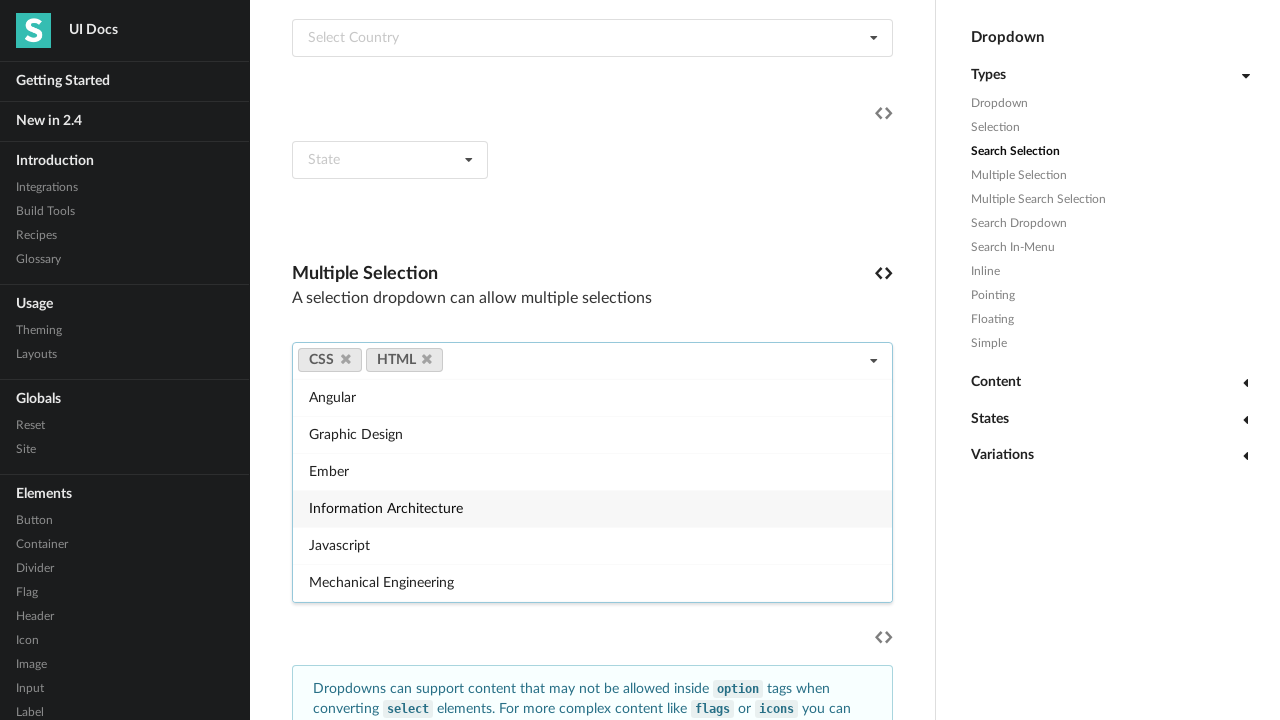

Removed CSS option by clicking the X icon at (346, 359) on //*[@id="example"]/div[4]/div/div[2]/div[4]/div[1]/div[8]/div/a[text()='CSS']/i
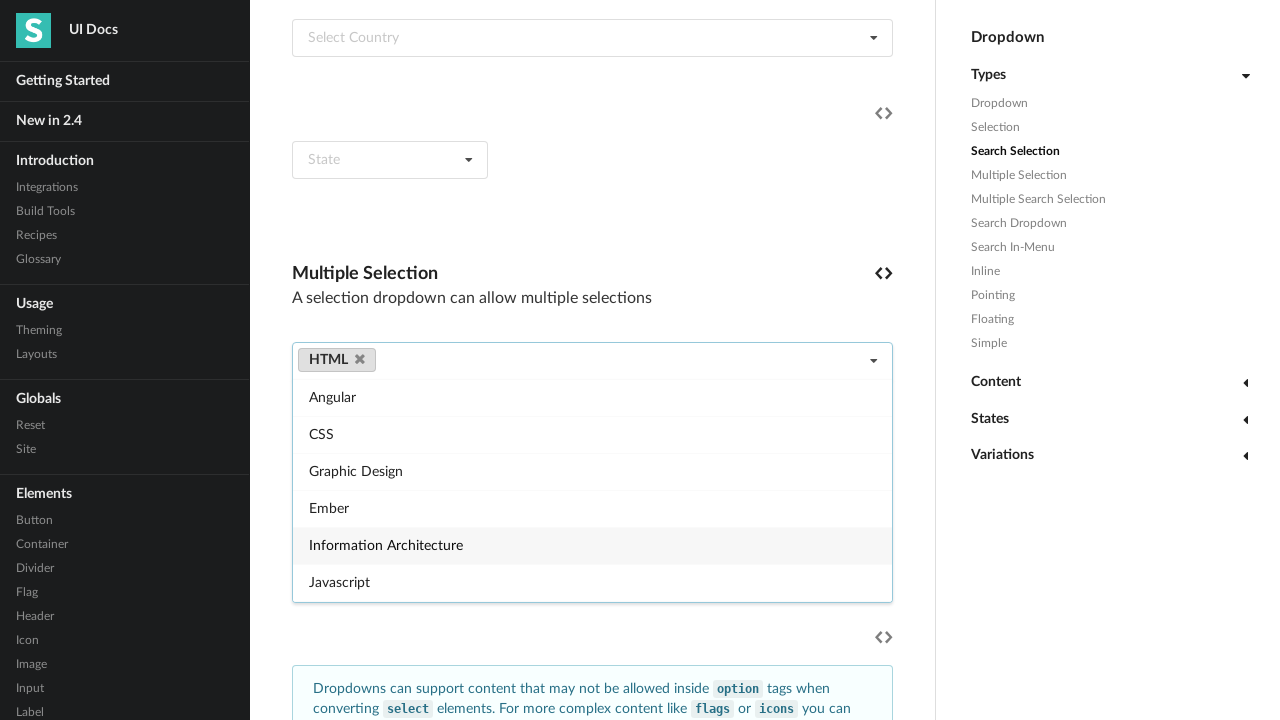

Removed HTML option by clicking the X icon at (360, 359) on //*[@id="example"]/div[4]/div/div[2]/div[4]/div[1]/div[8]/div/a[text()='HTML']/i
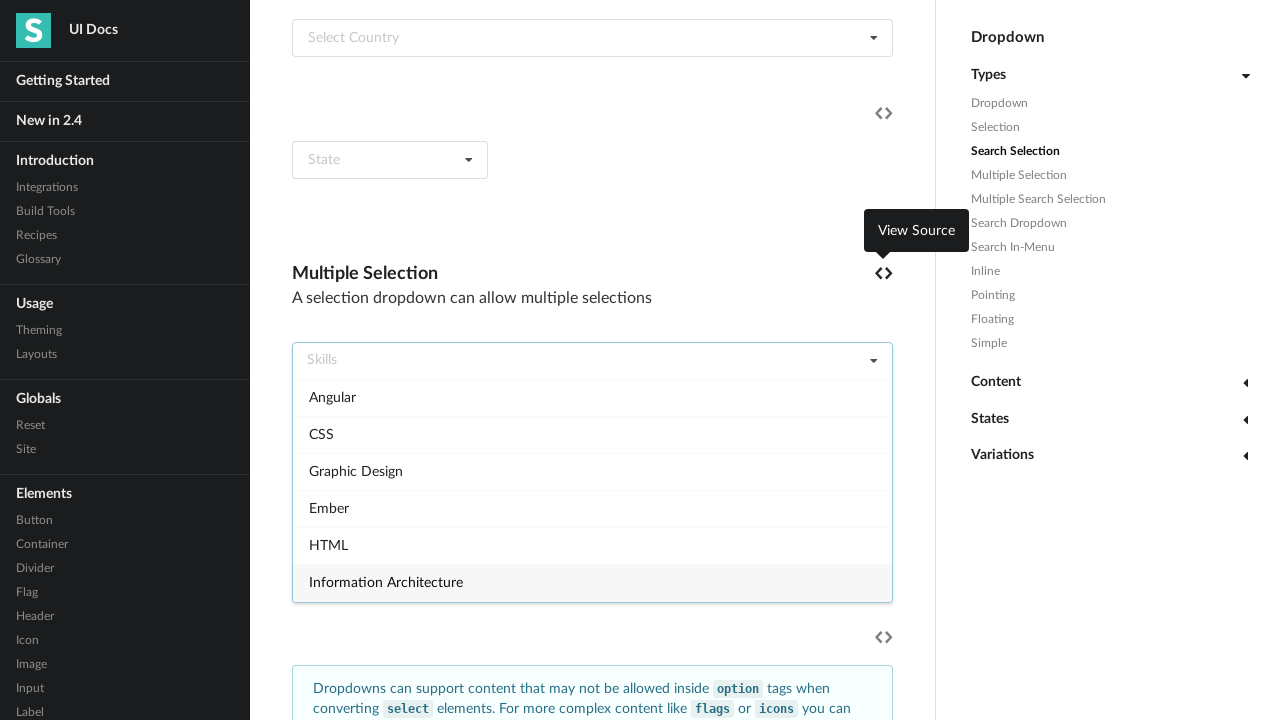

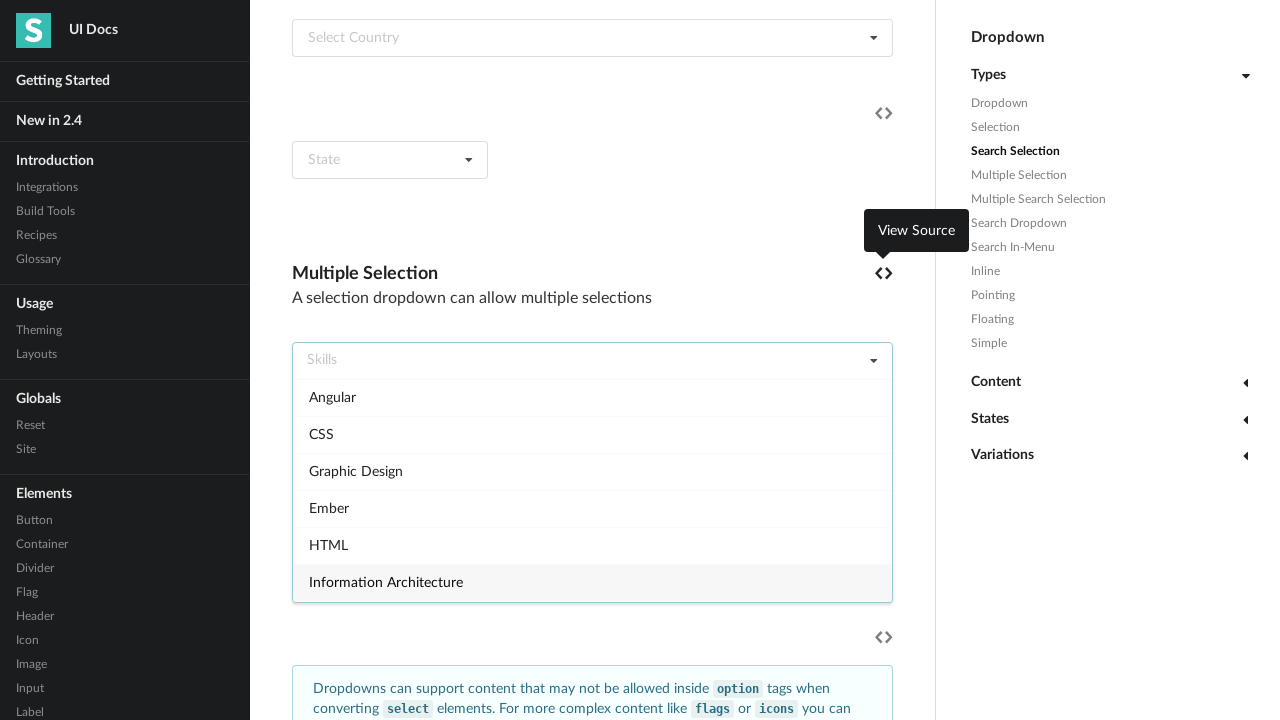